Clicks on 'Página de Médicos' button and verifies navigation to the médicos page

Starting URL: https://cadastro-medicos-pacientes-a4n9.vercel.app/pages/dadosPaciente.html

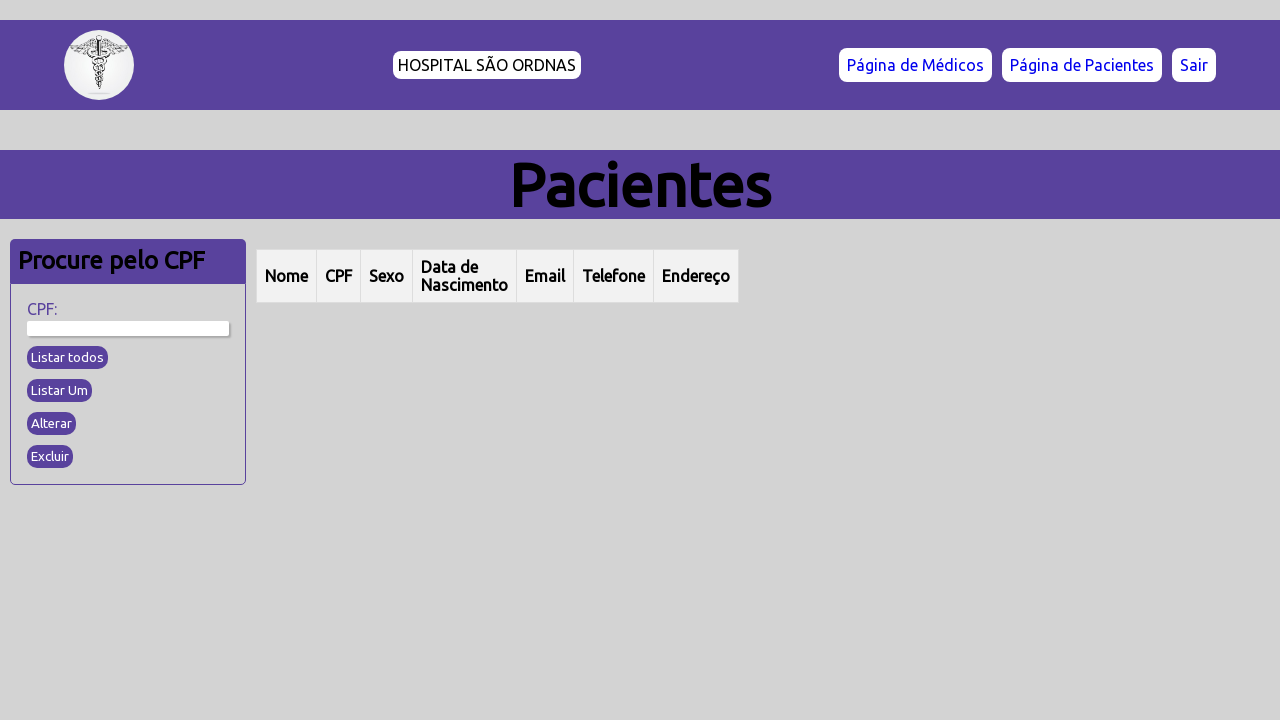

Clicked 'Página de Médicos' button at (916, 65) on text=Página de Médicos
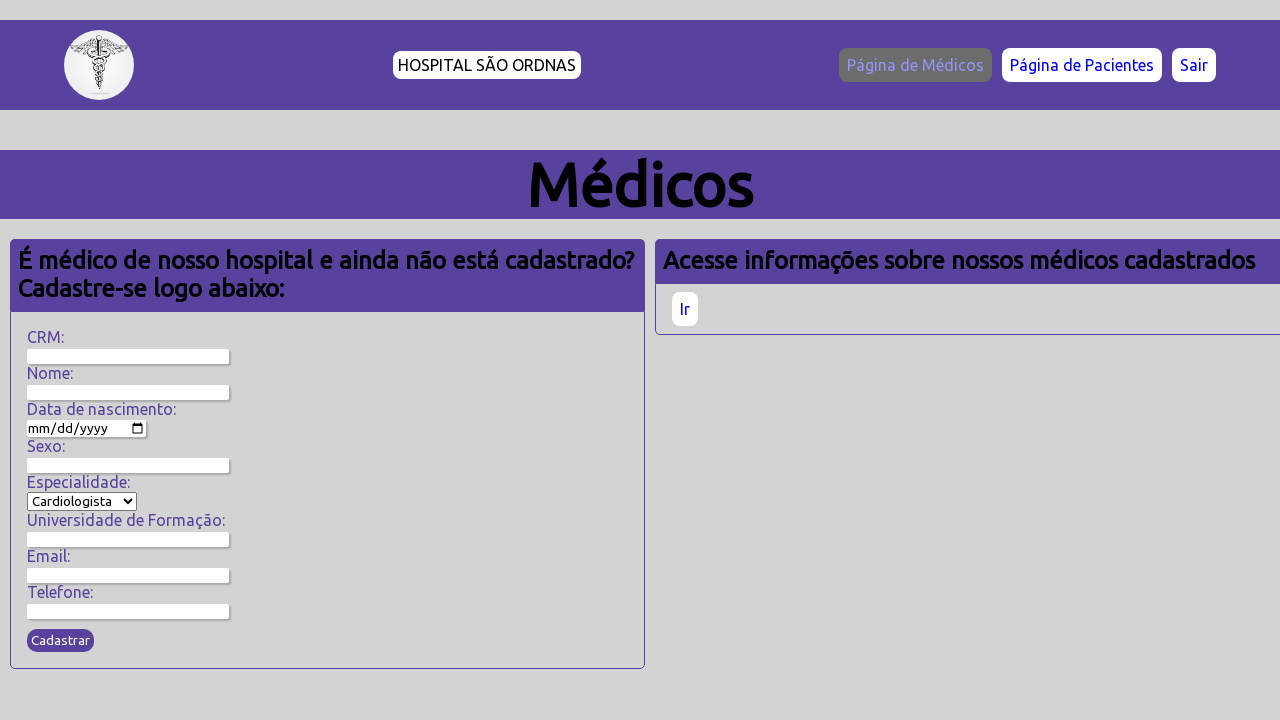

Successfully navigated to médicos page
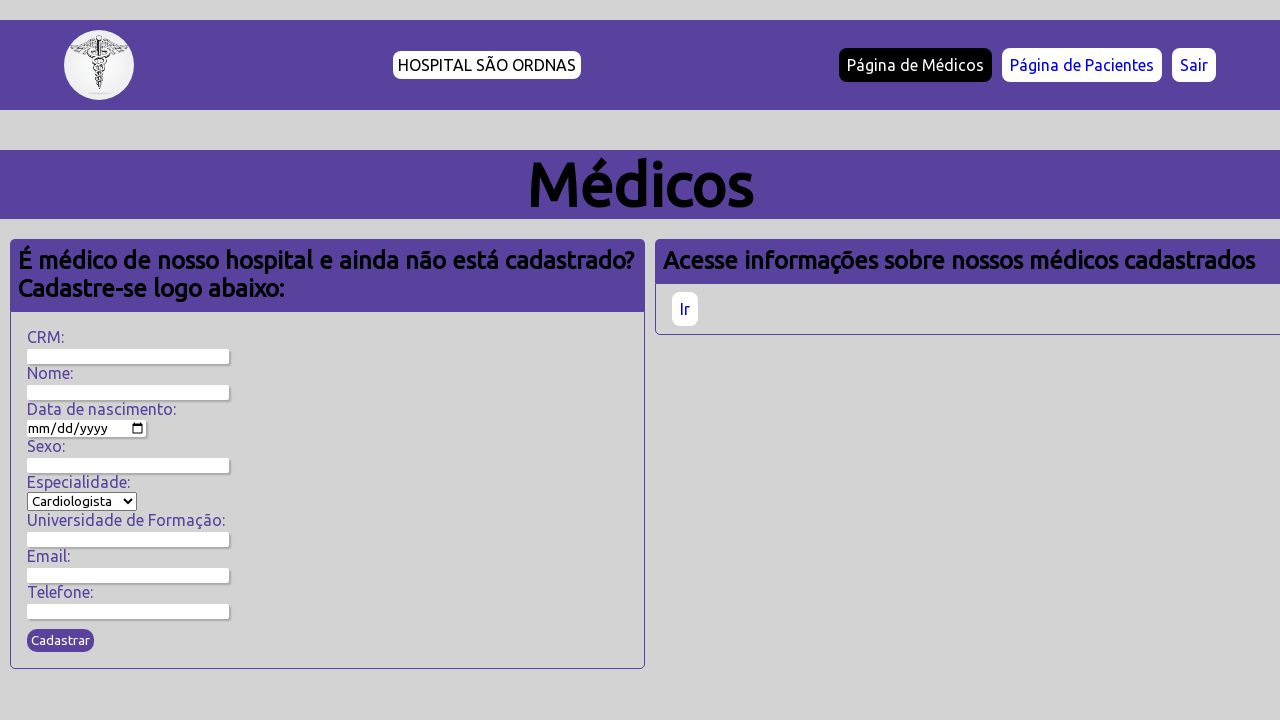

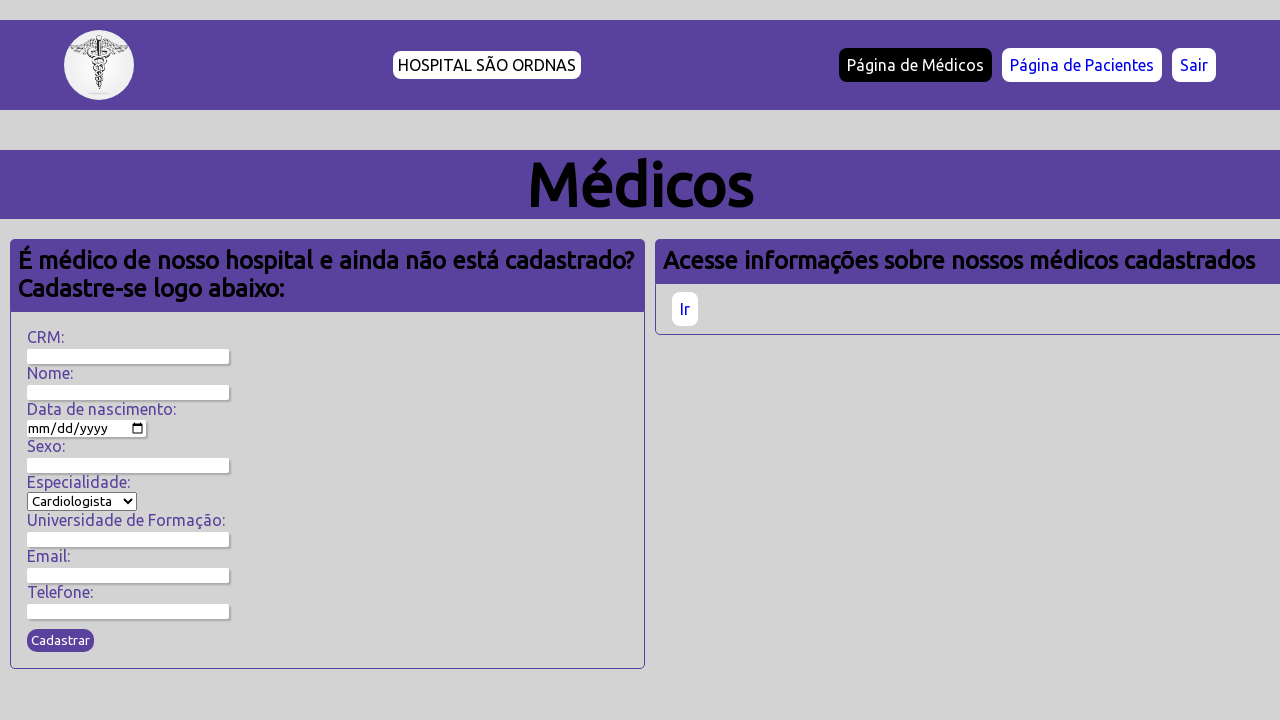